Tests the autocomplete functionality on DemoQA by clicking on the single autocomplete input, typing a letter to trigger suggestions, then using keyboard navigation (DOWN arrow and ENTER) to select an option.

Starting URL: https://demoqa.com/auto-complete

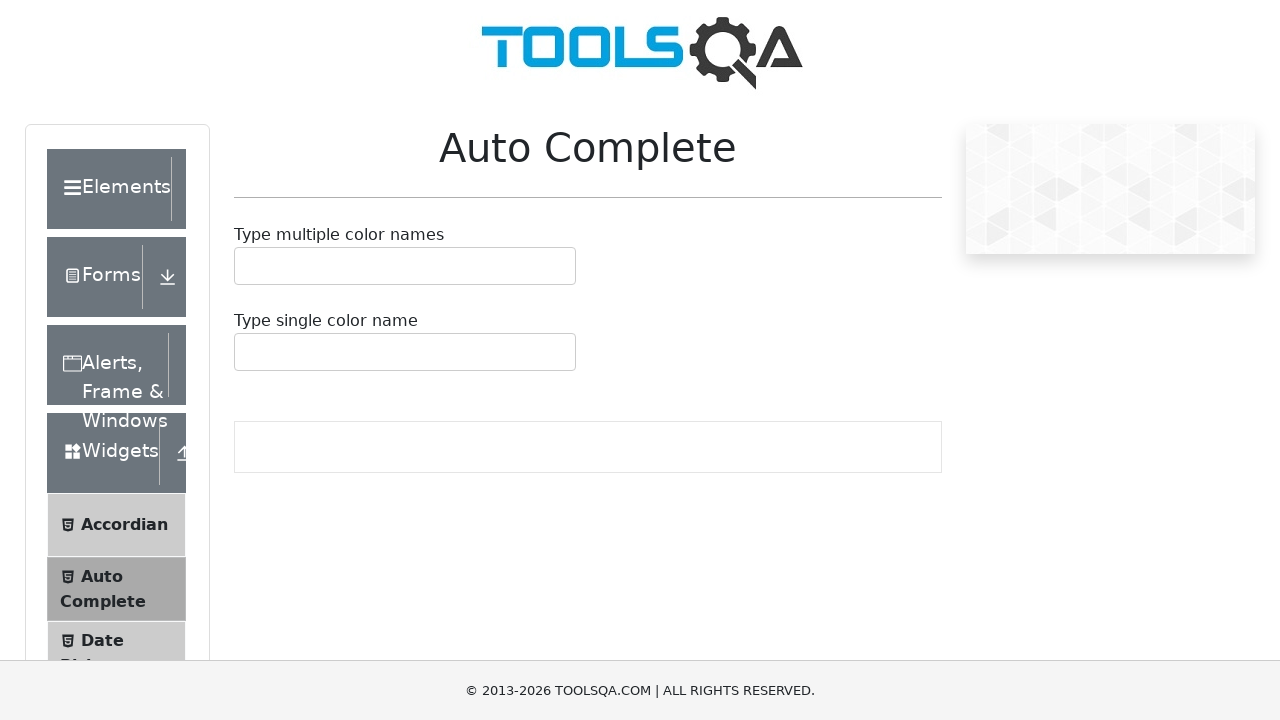

Clicked on single autocomplete container to focus it at (405, 352) on #autoCompleteSingleContainer
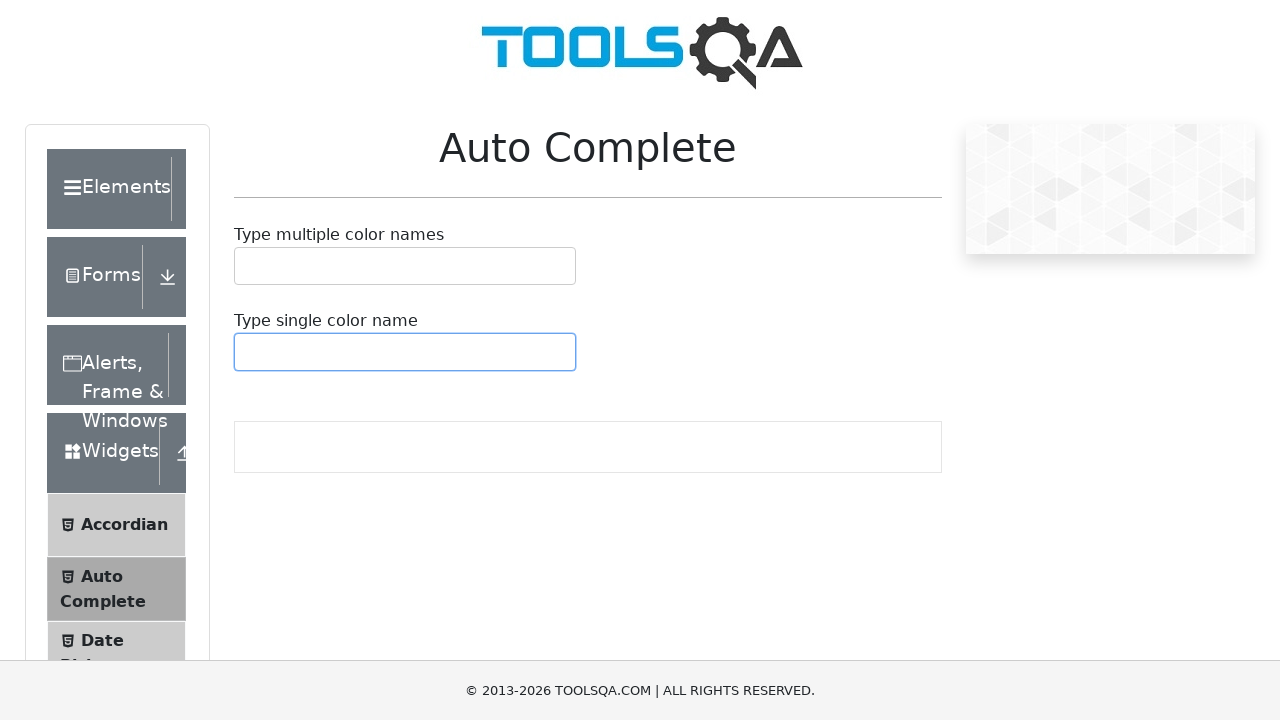

Typed 'b' to trigger autocomplete suggestions on #autoCompleteSingleContainer input
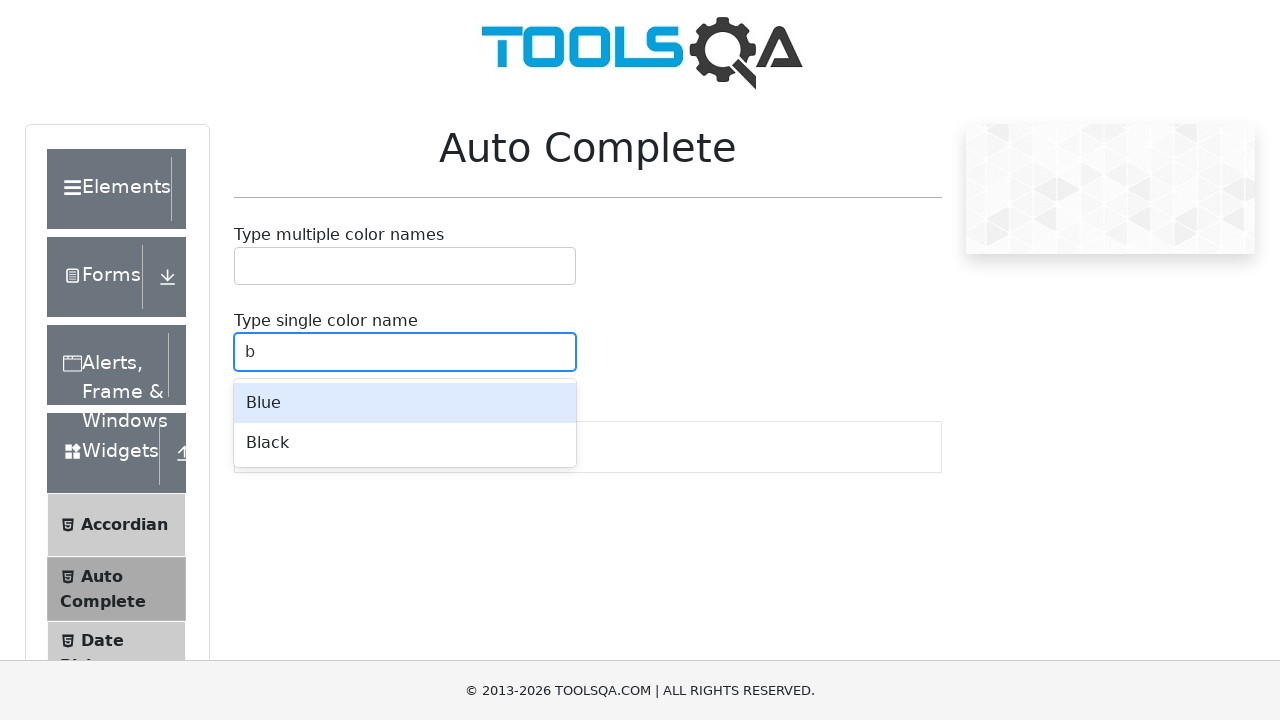

Waited for autocomplete dropdown to appear
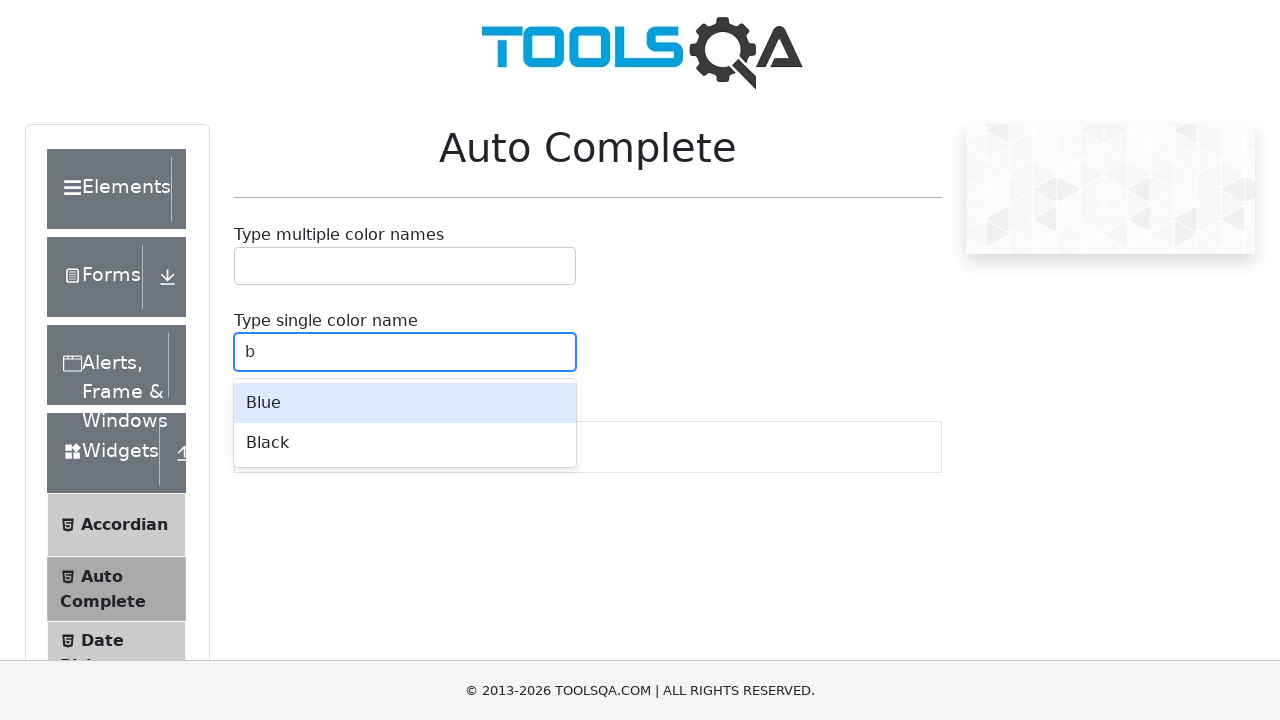

Pressed DOWN arrow to highlight first option
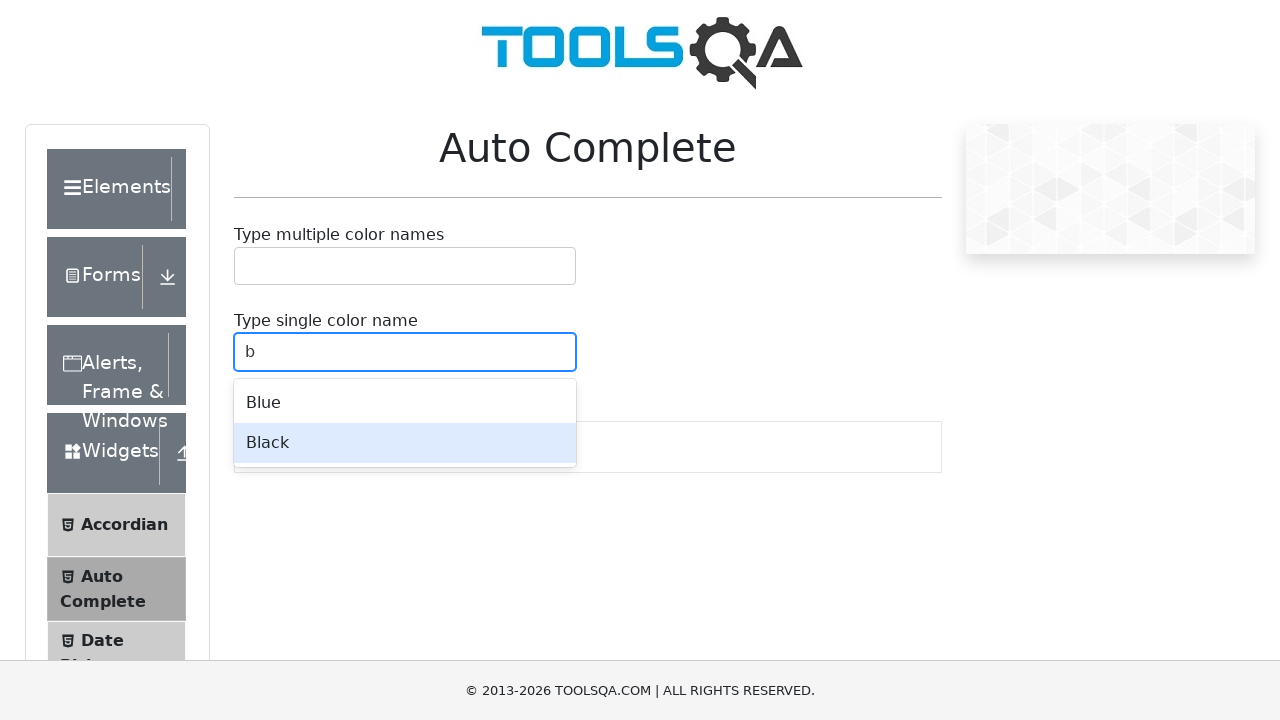

Pressed ENTER to select the highlighted option
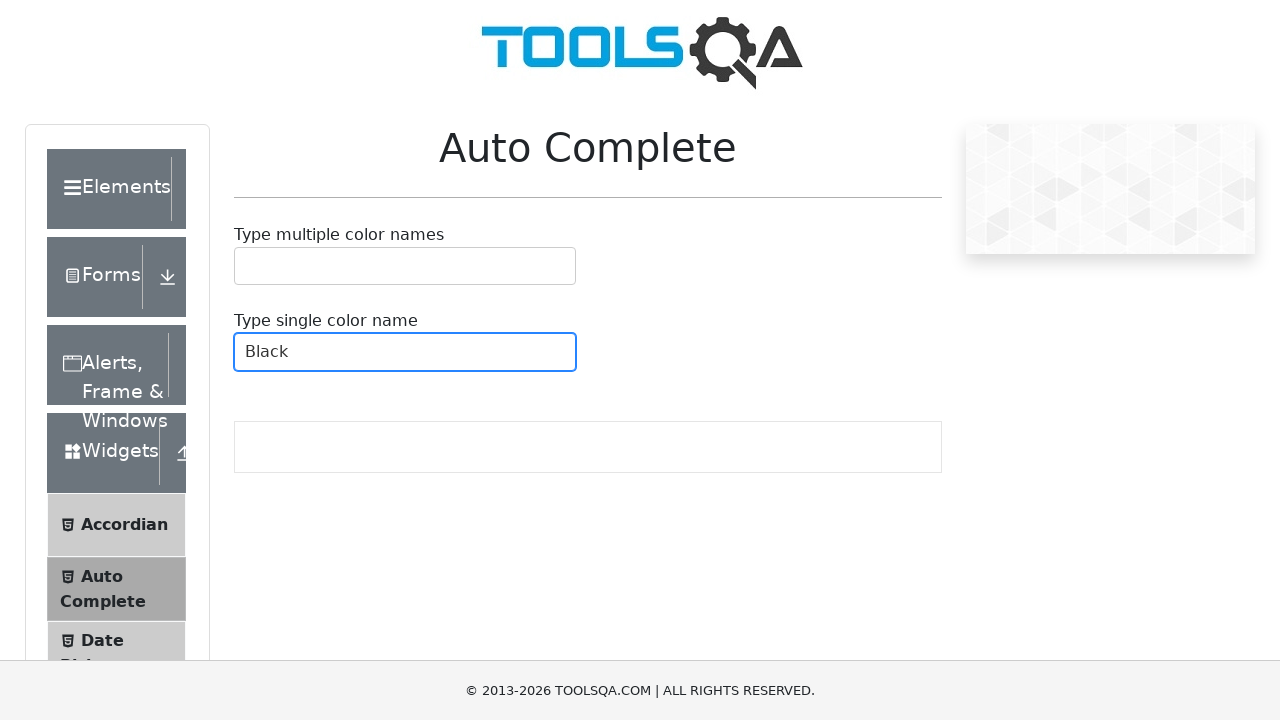

Waited to see the selection result
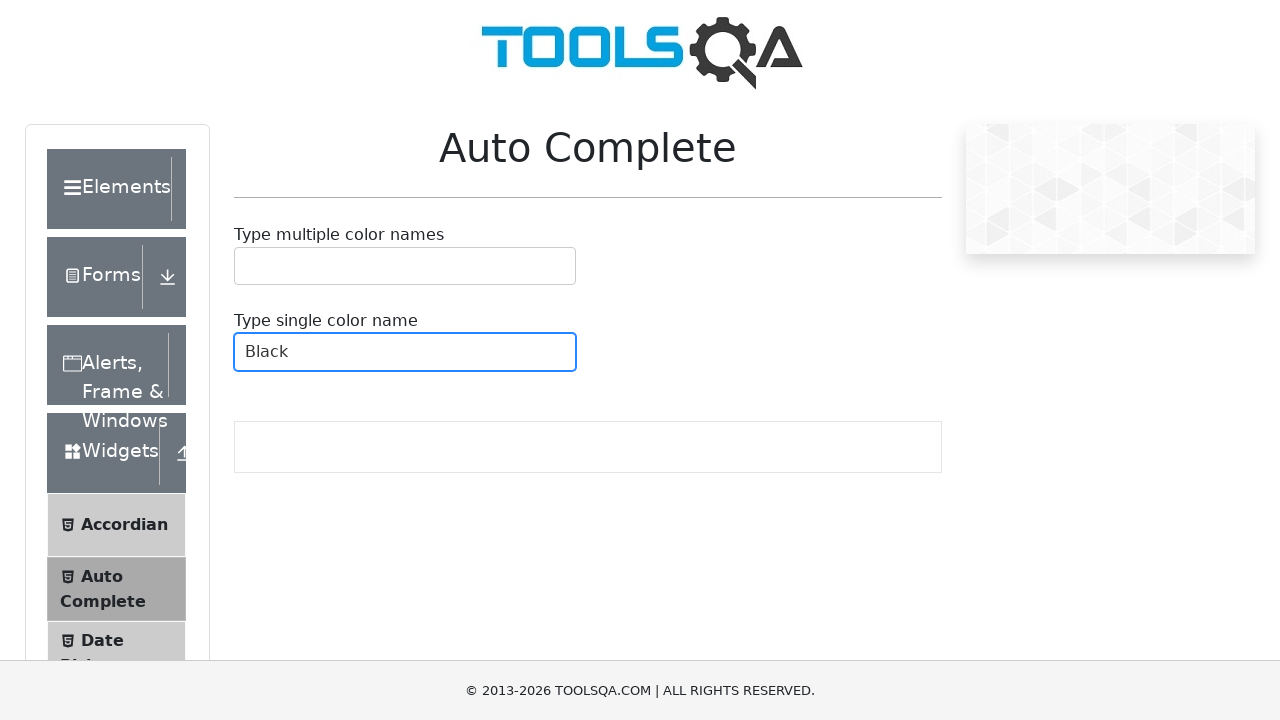

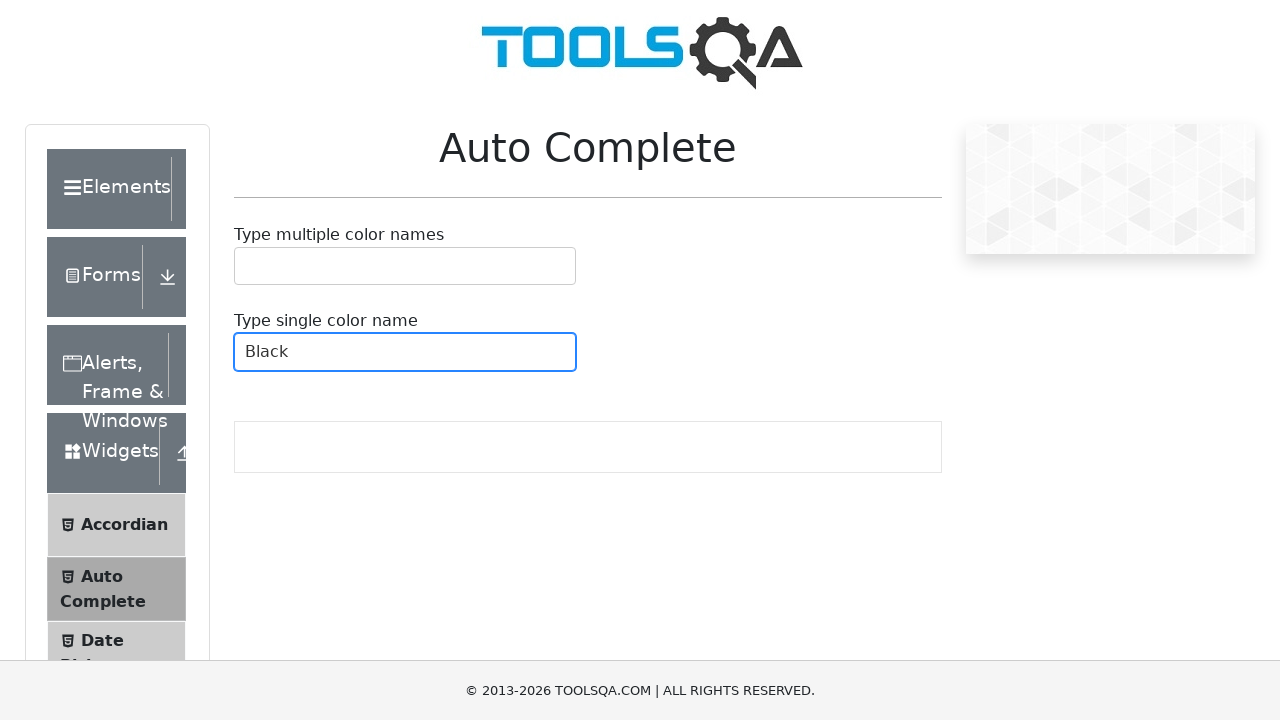